Tests scrolling functionality on Nike's men's shoes page by performing multiple scroll actions to load more products

Starting URL: https://www.nike.com/gb/w/mens-shoes-nik1zy7ok

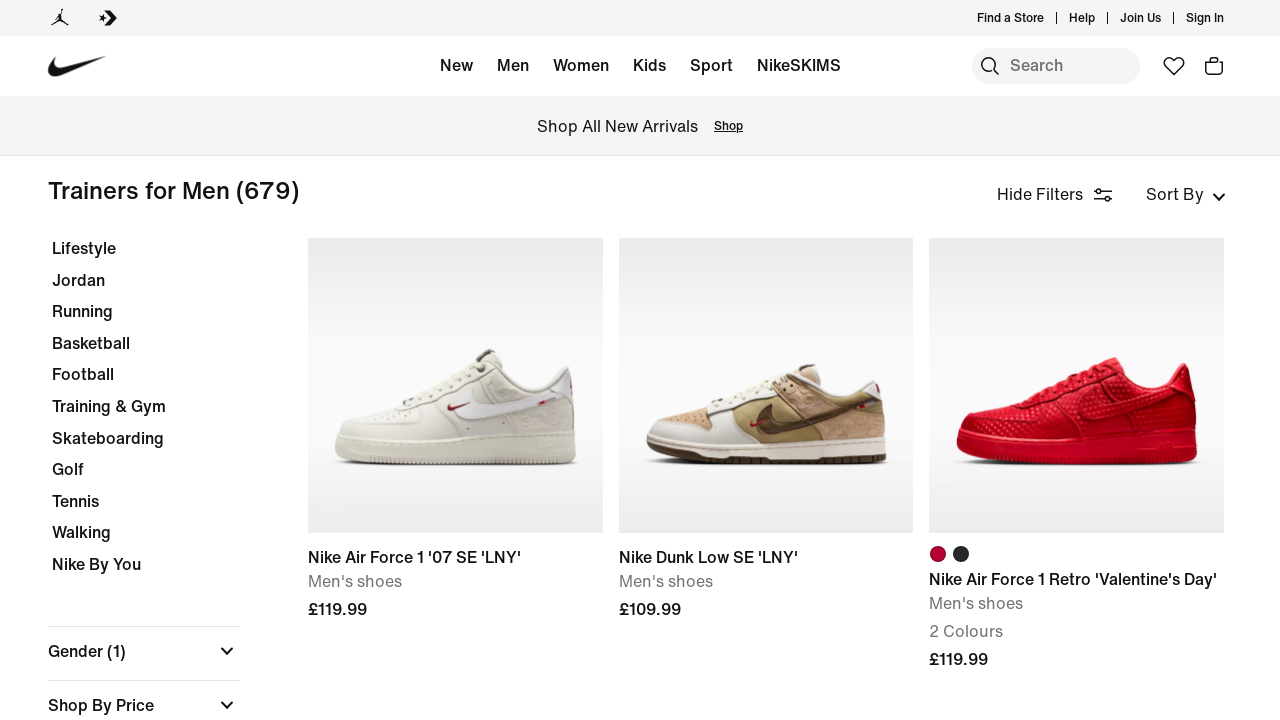

Scrolled down to load more products (scroll 1 of 4)
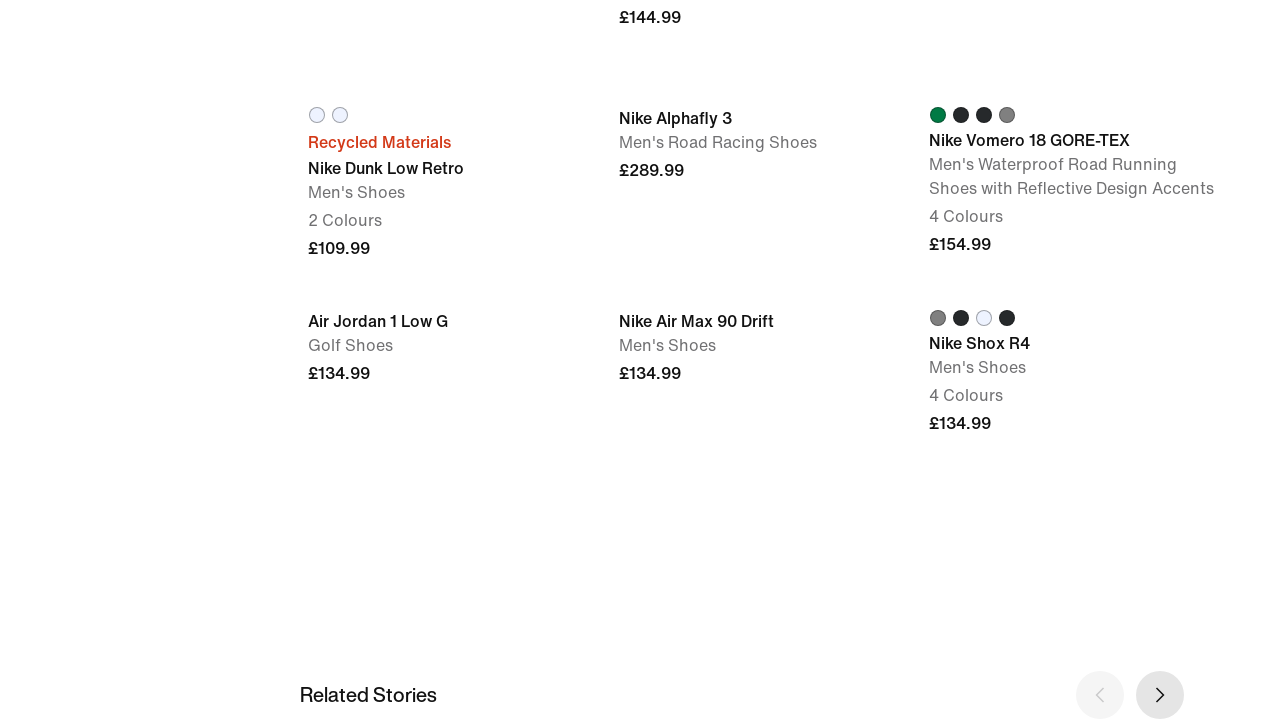

Waited for products to load after scroll 1
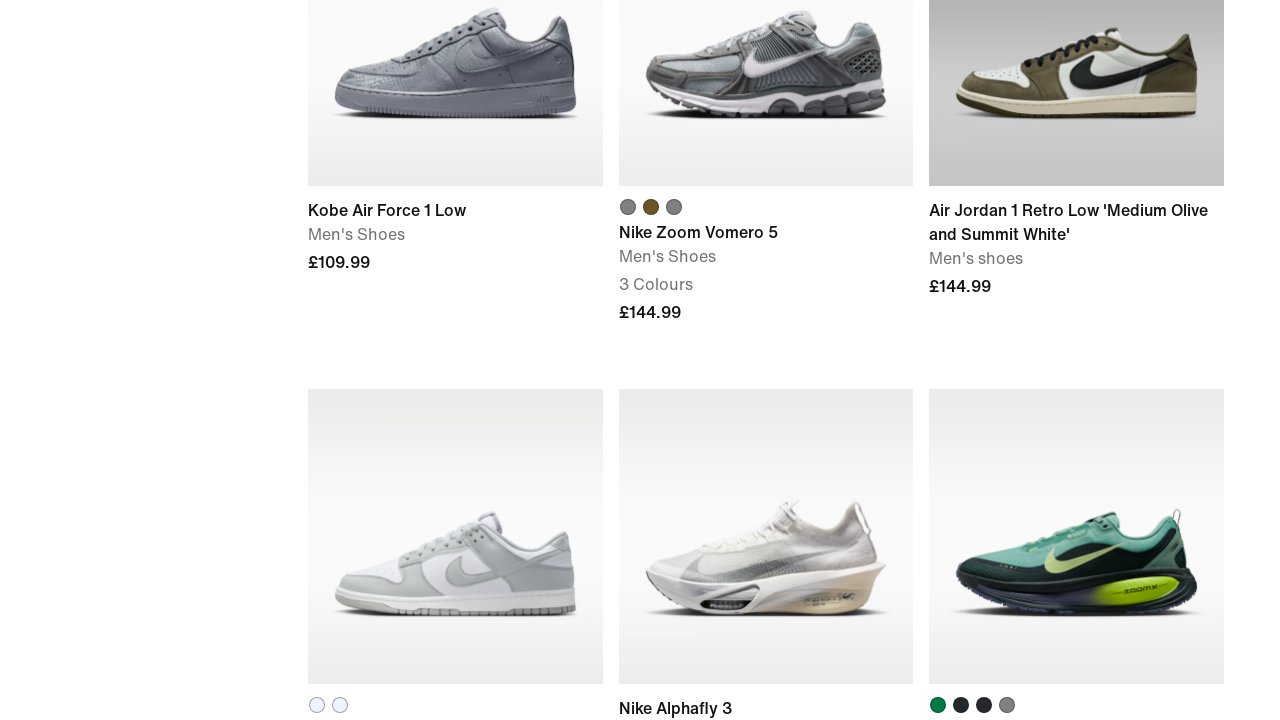

Scrolled down to load more products (scroll 2 of 4)
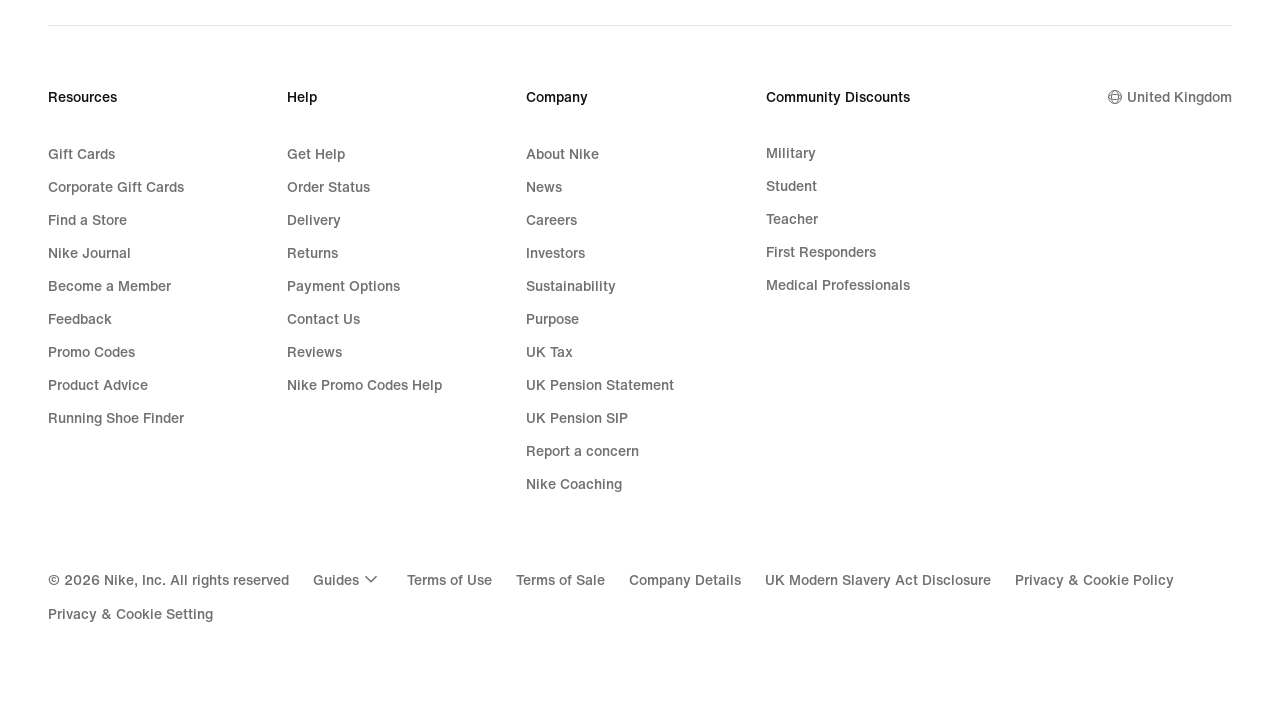

Waited for products to load after scroll 2
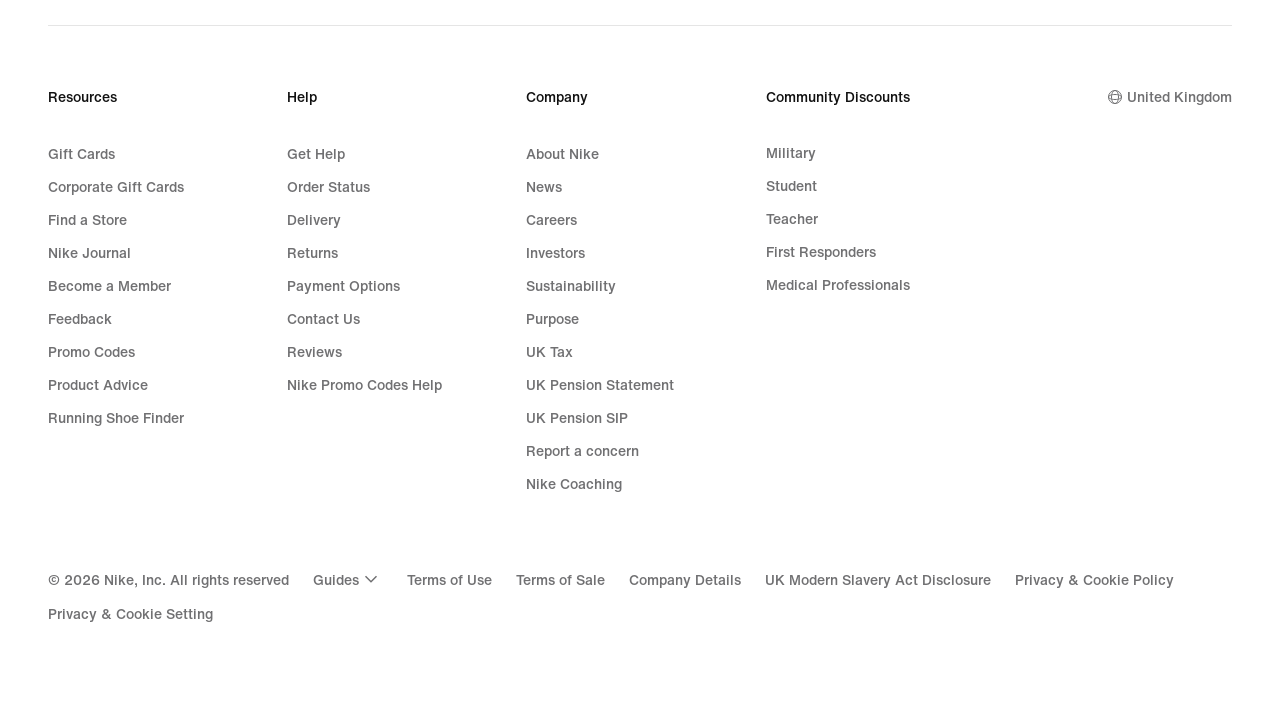

Scrolled down to load more products (scroll 3 of 4)
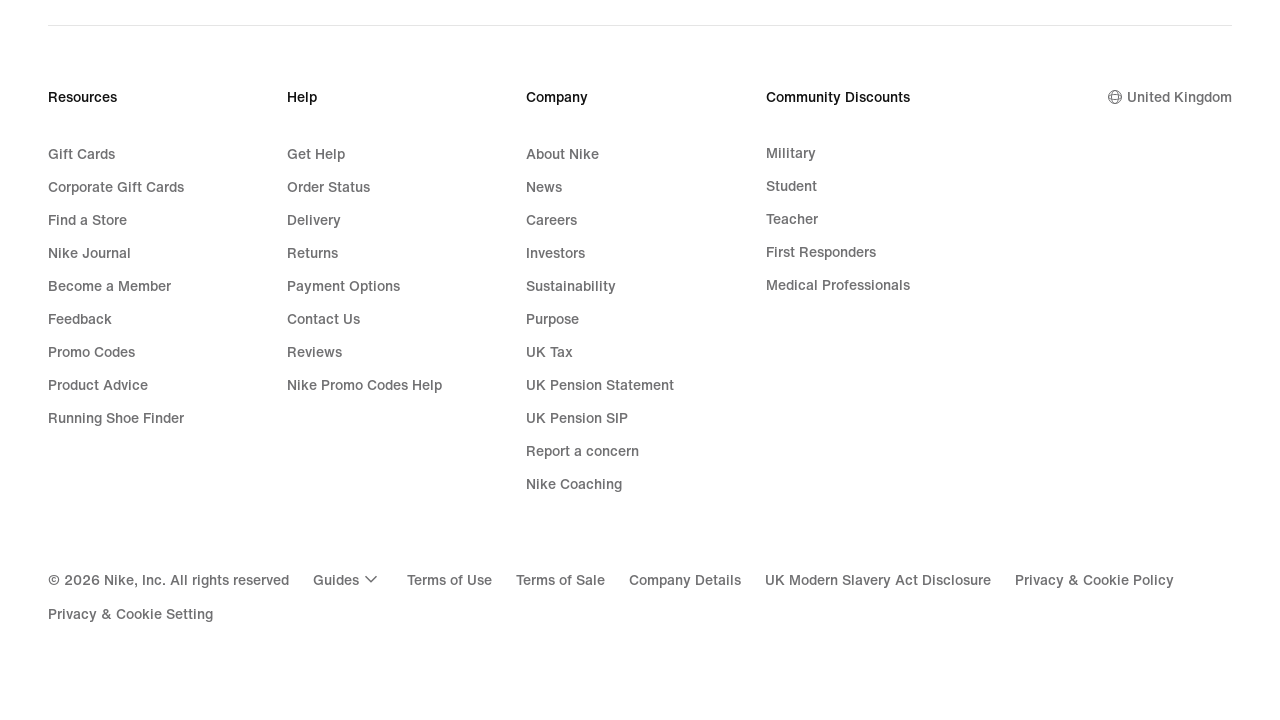

Waited for products to load after scroll 3
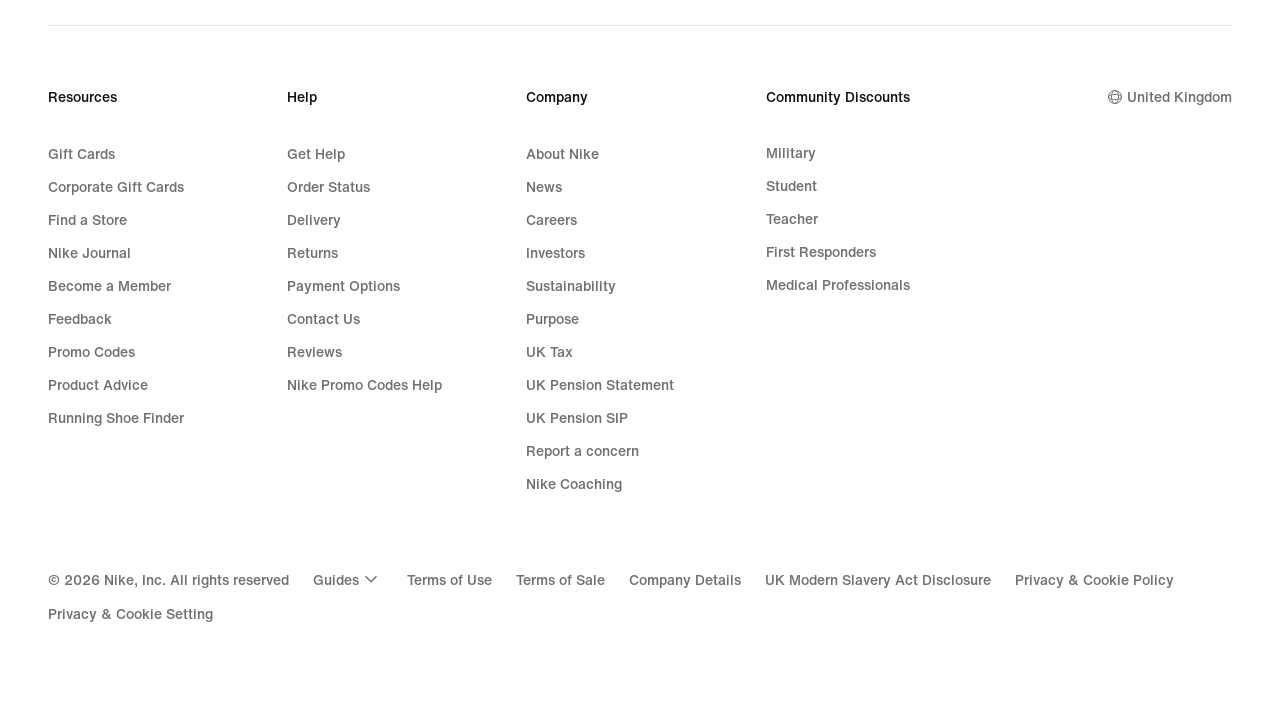

Scrolled down to load more products (scroll 4 of 4)
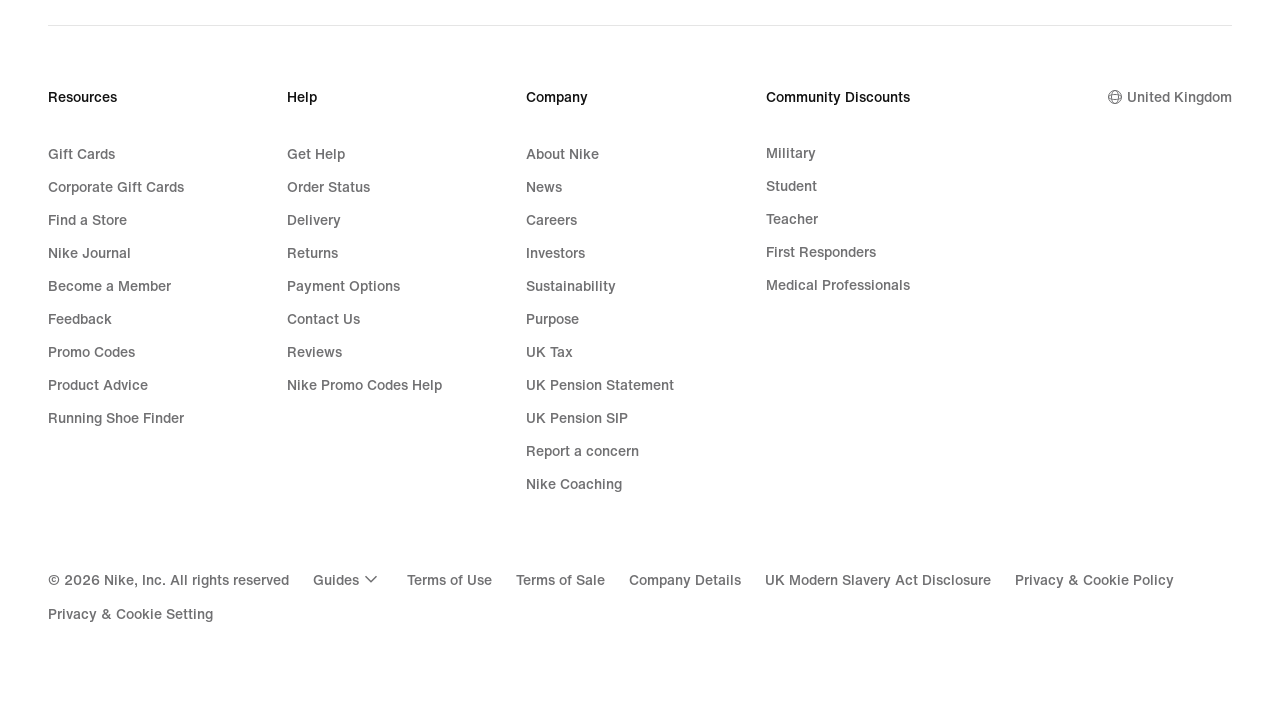

Waited for products to load after scroll 4
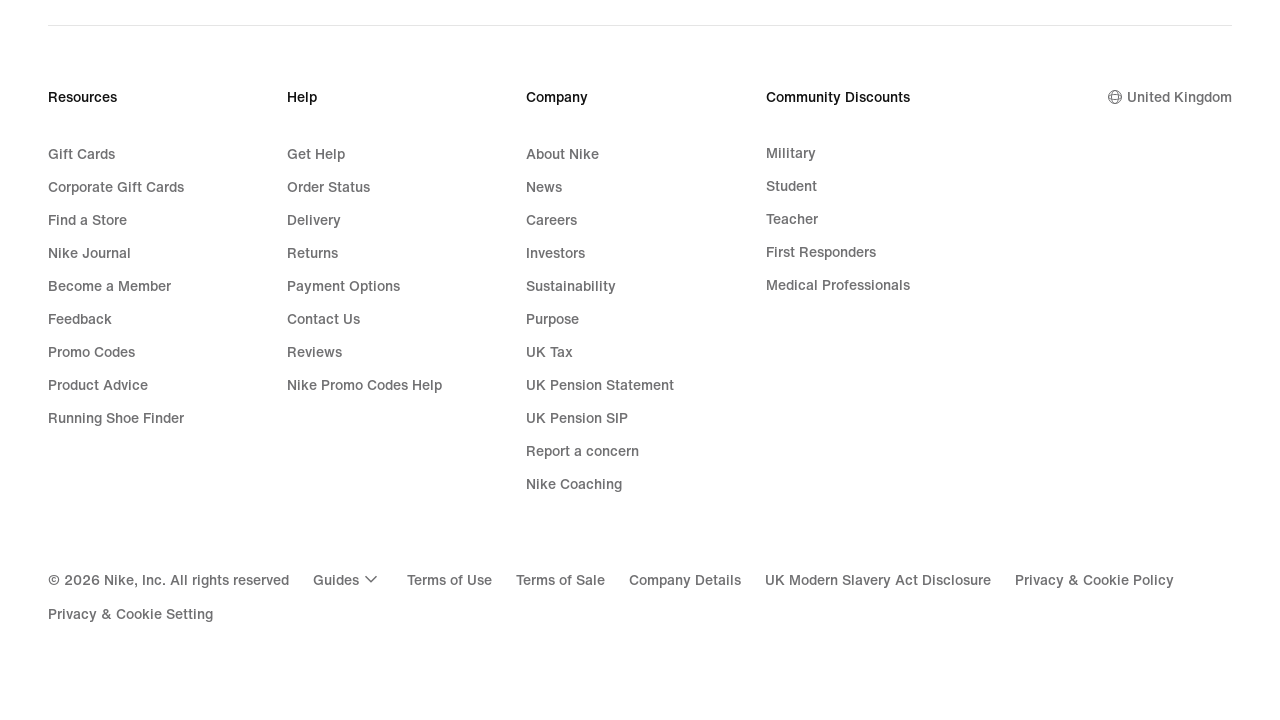

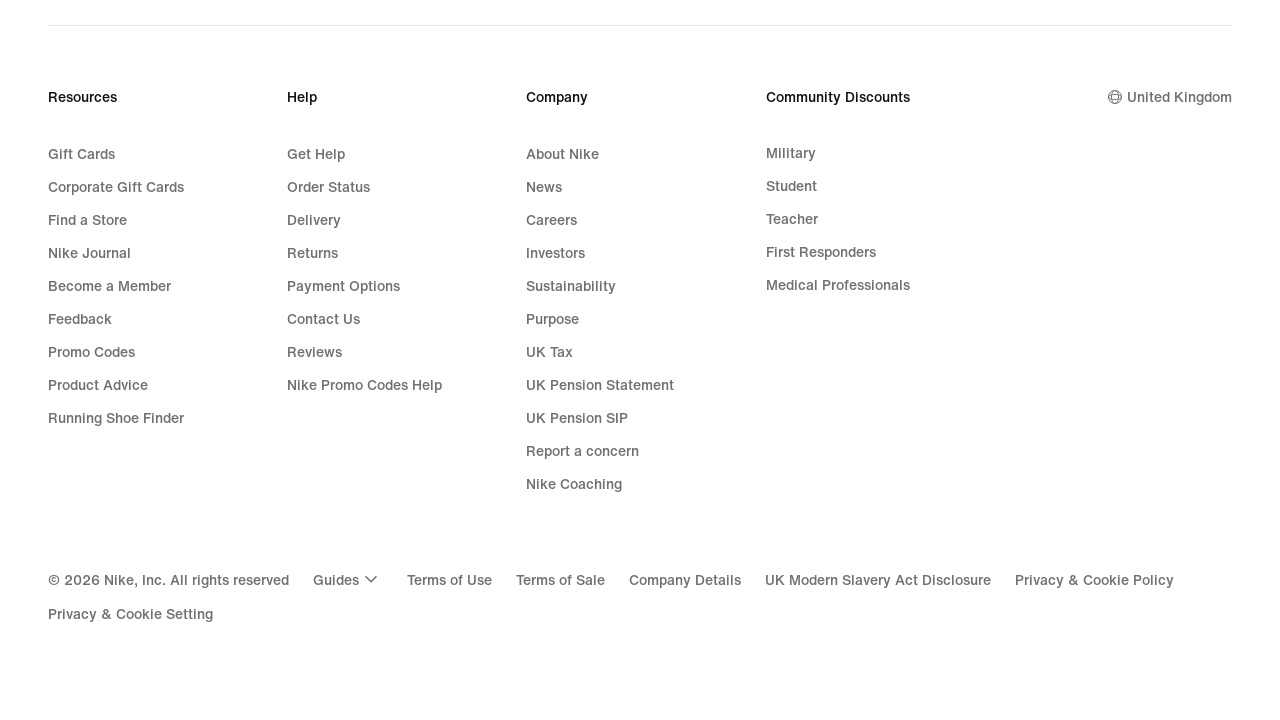